Clicks on the Skip Sign In button and verifies navigation to the register page

Starting URL: https://demo.automationtesting.in/Index.html

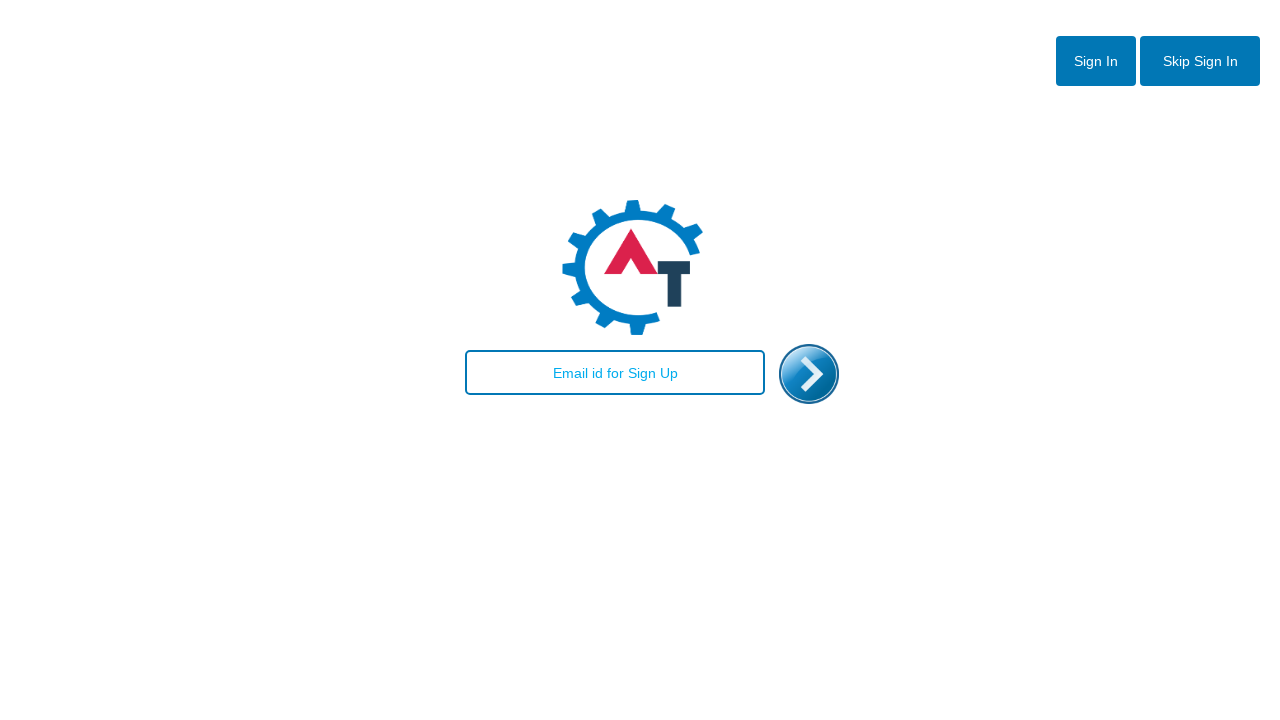

Clicked on the Skip Sign In button at (1200, 61) on button:has-text('Skip'), a:has-text('Skip'), input[value*='Skip']
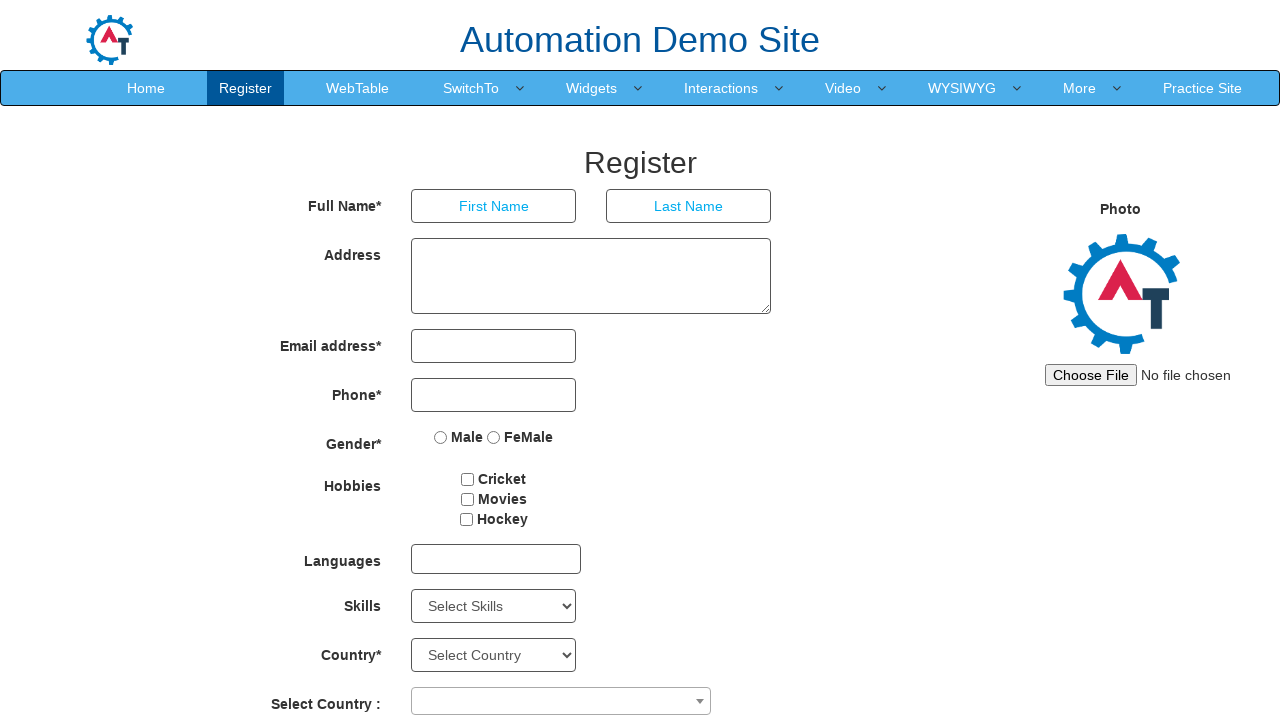

Navigated to Register page after skipping sign in
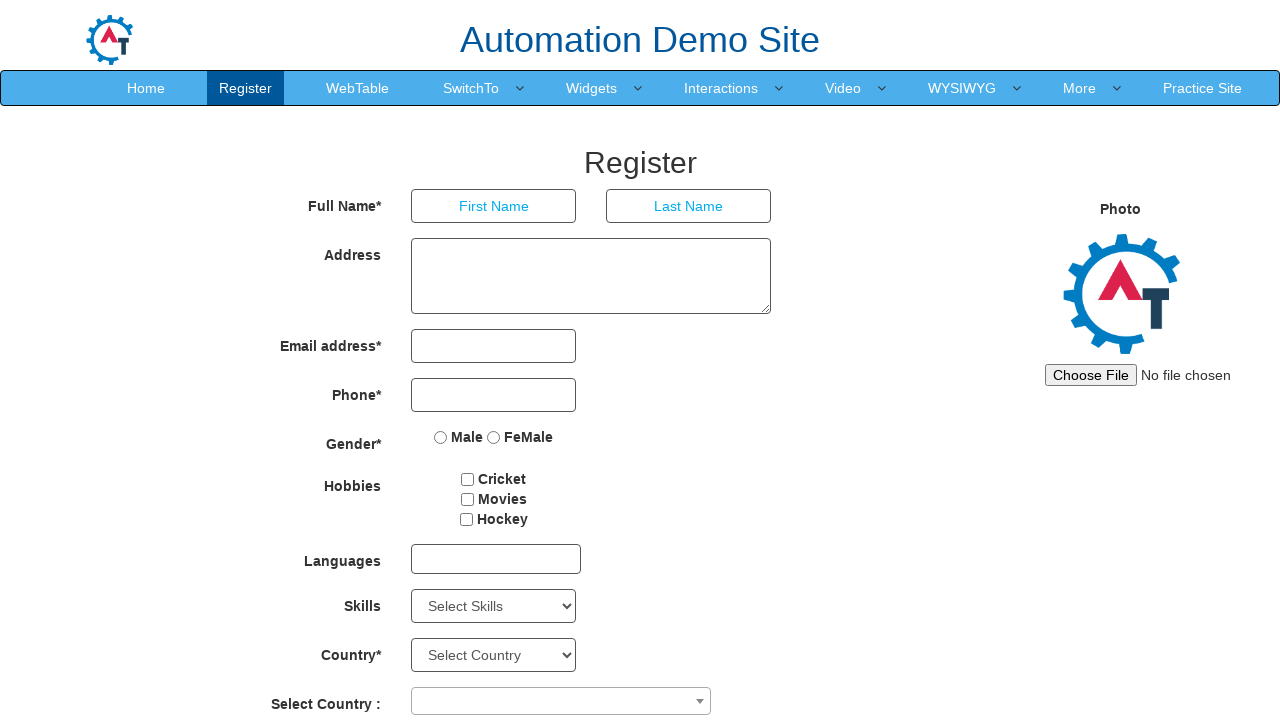

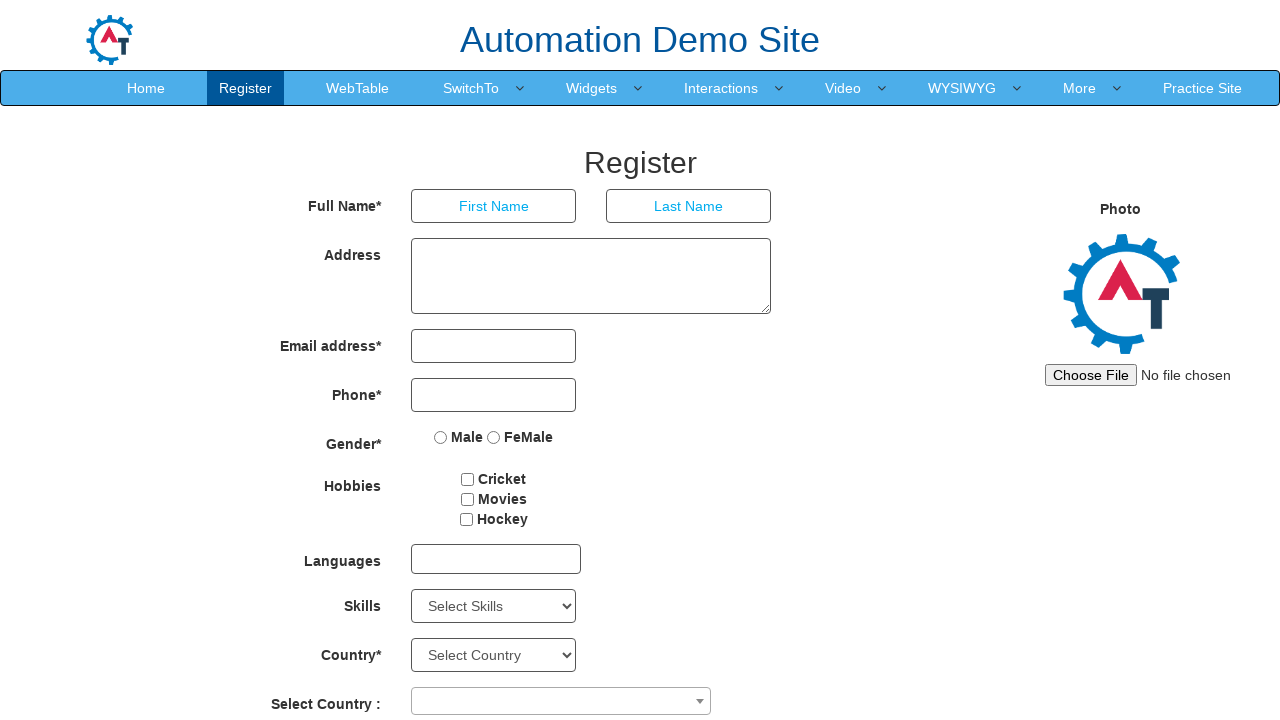